Tests clicking to add an element and then clicking to delete it, verifying the delete button is no longer present after deletion

Starting URL: https://the-internet.herokuapp.com/add_remove_elements/

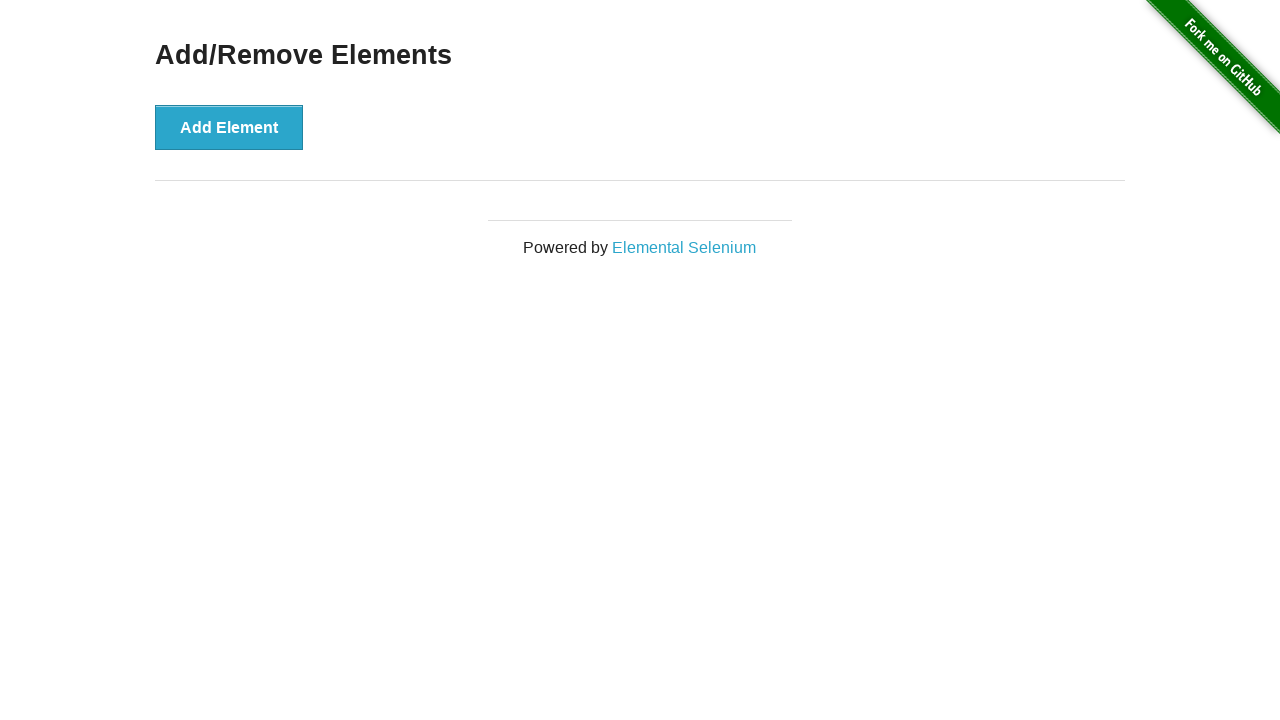

Clicked 'Add Element' button to add a new element at (229, 127) on [onclick='addElement()']
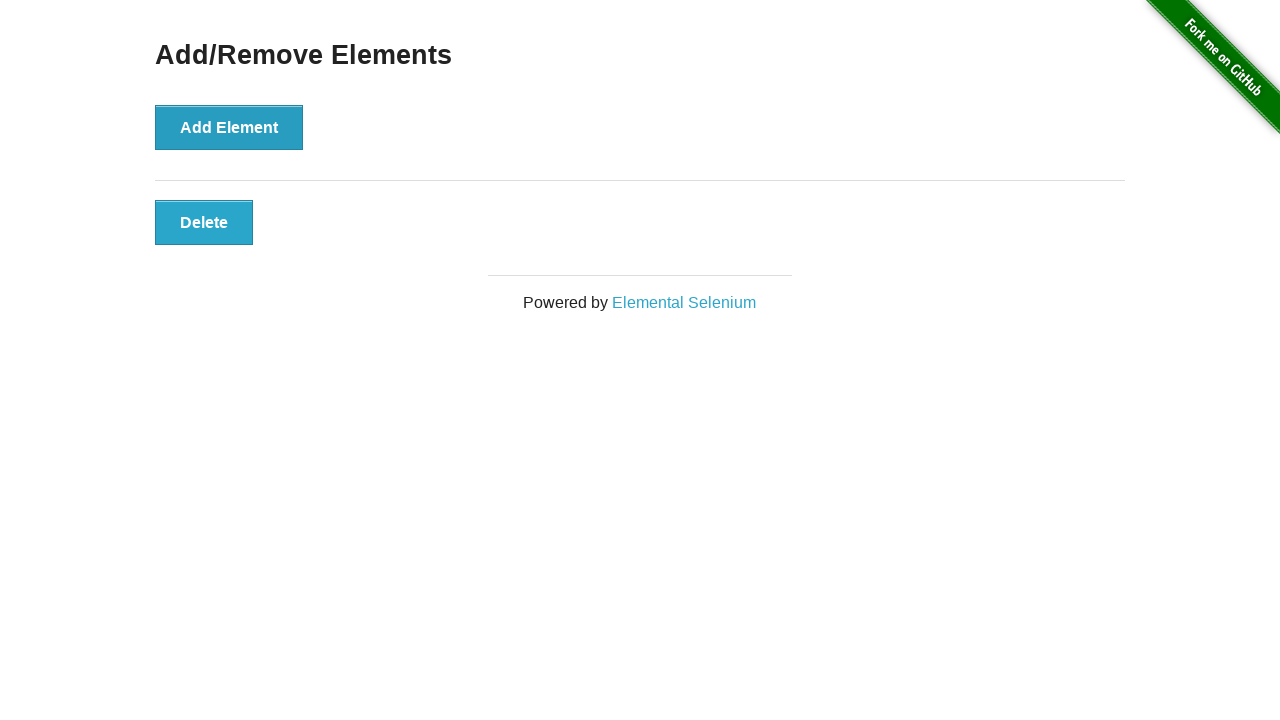

Clicked 'Delete' button to remove the element at (204, 222) on [onclick='deleteElement()']
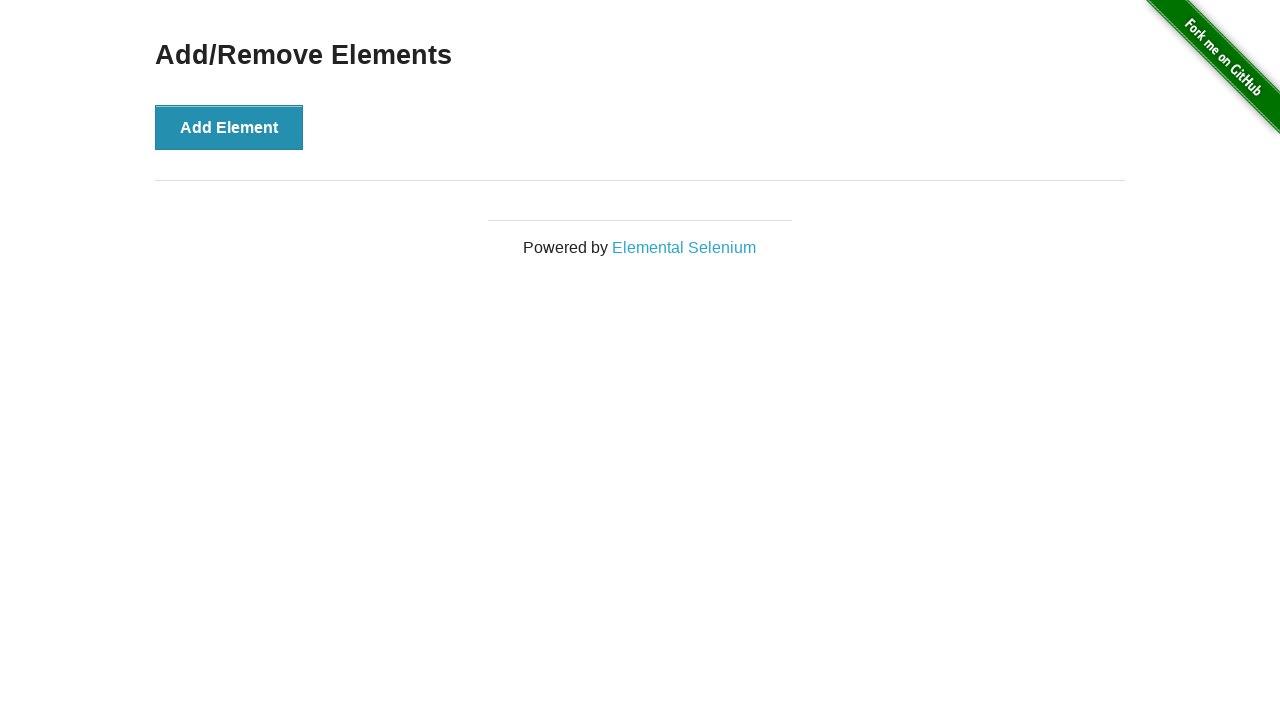

Verified delete button is no longer present after deletion
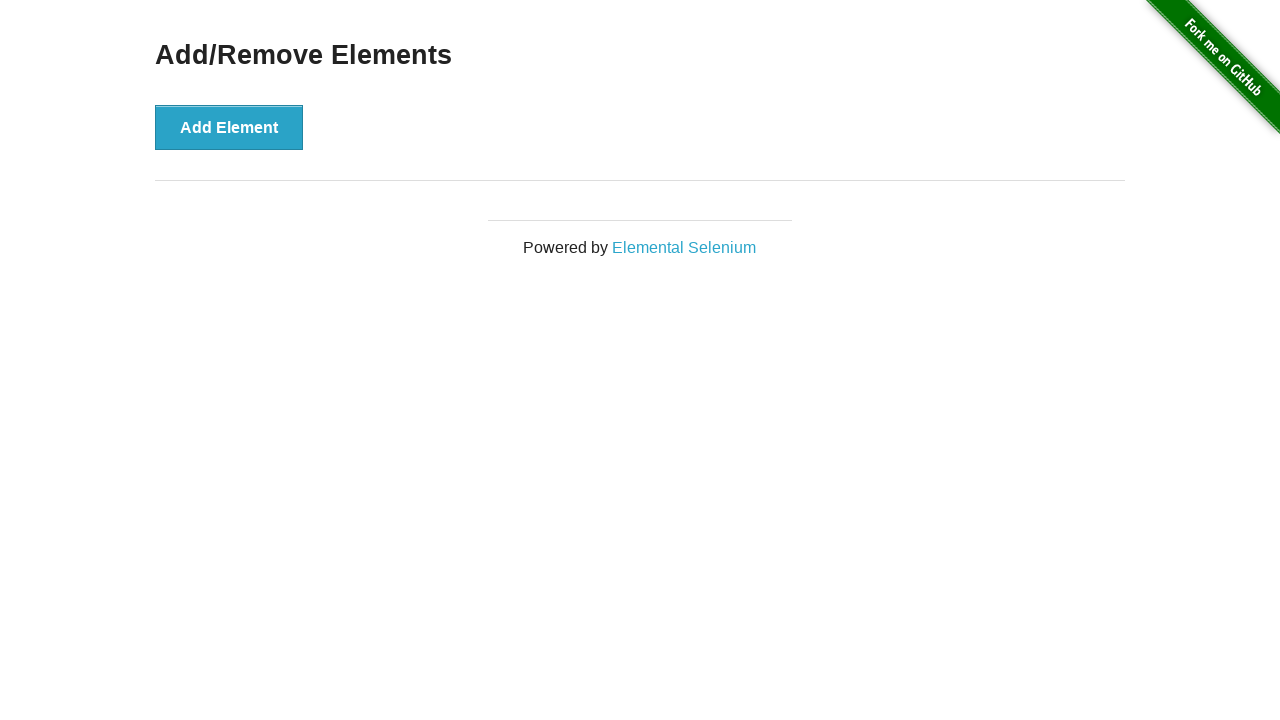

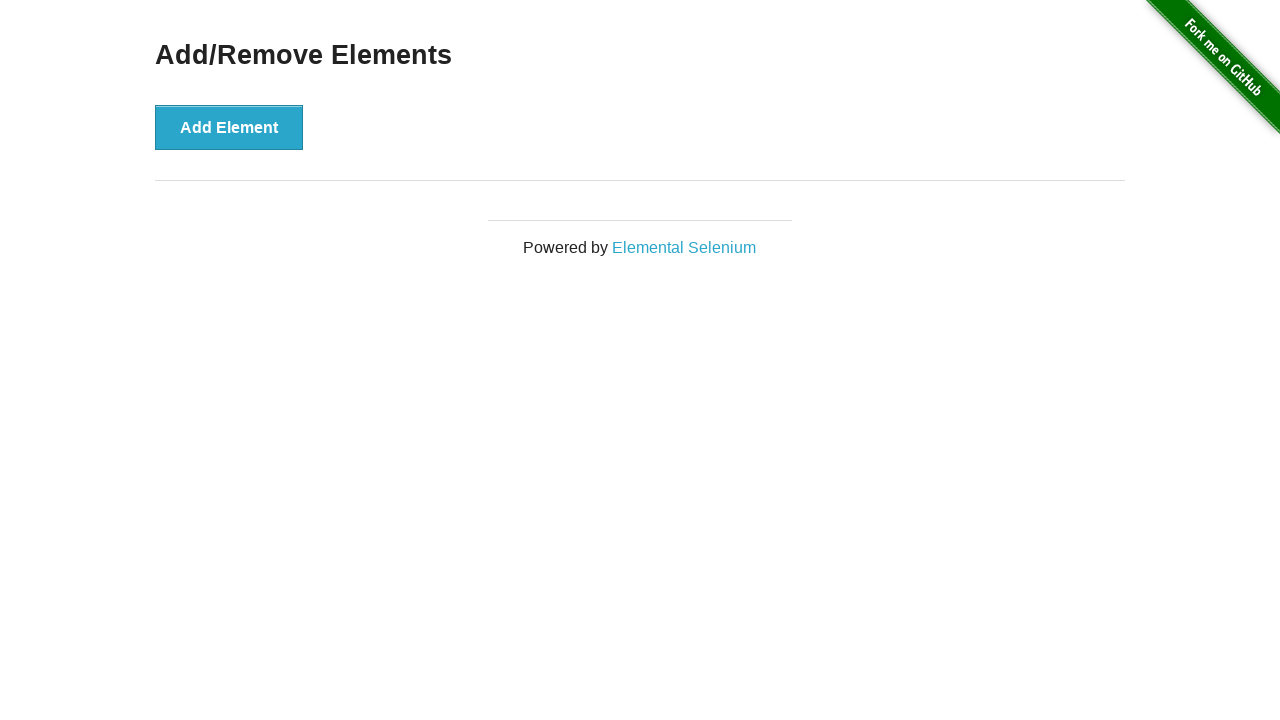